Tests multi-select dropdown functionality by selecting multiple options

Starting URL: https://www.lambdatest.com/selenium-playground/select-dropdown-demo

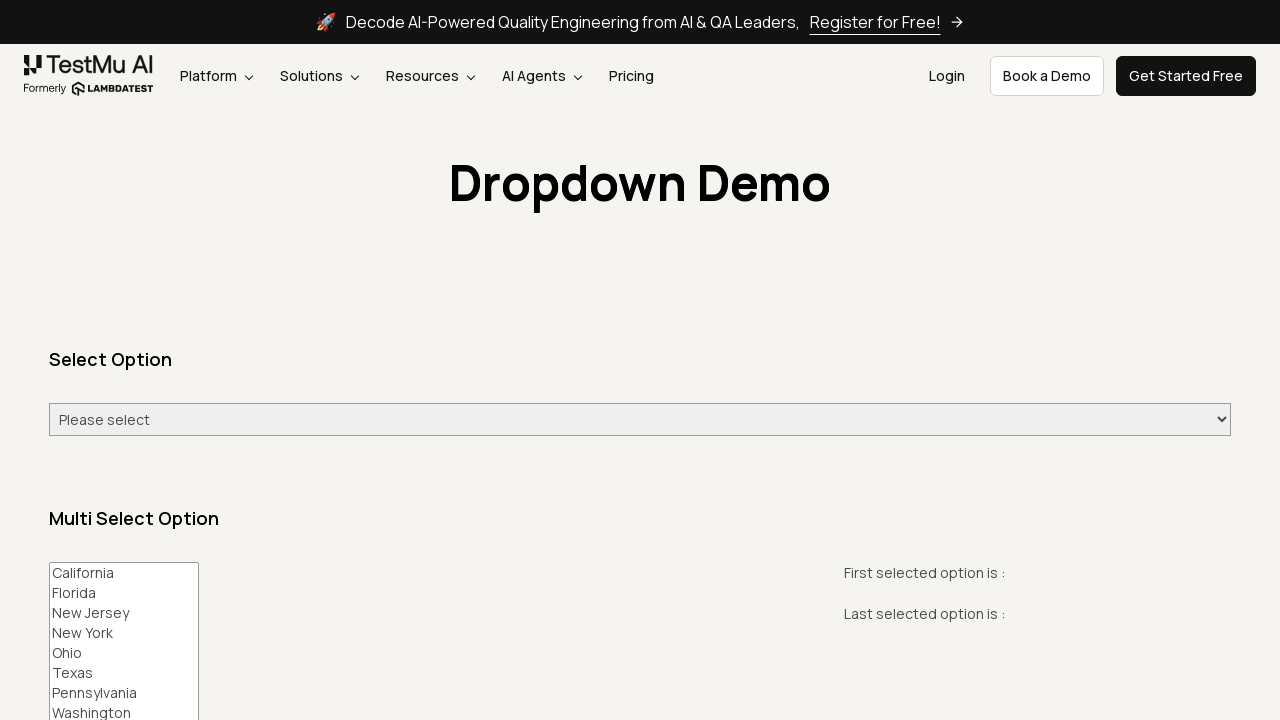

Selected multiple options in dropdown: California, Texas, Washington on #multi-select
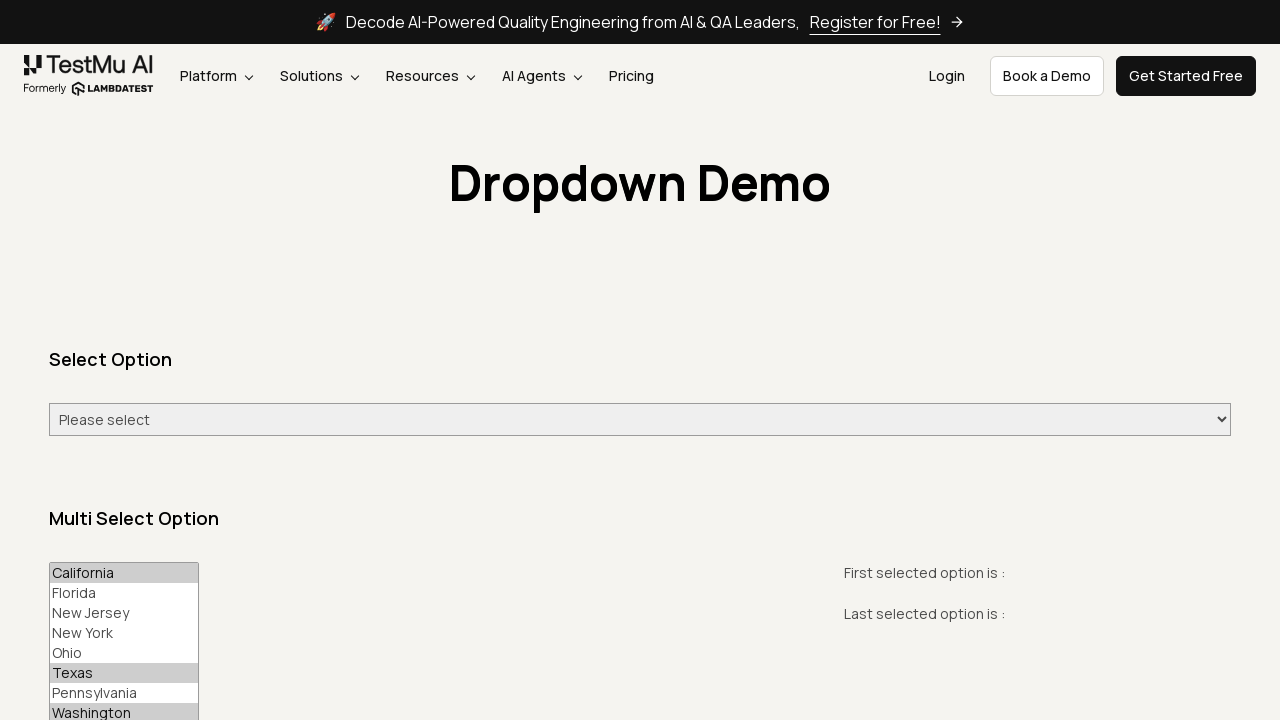

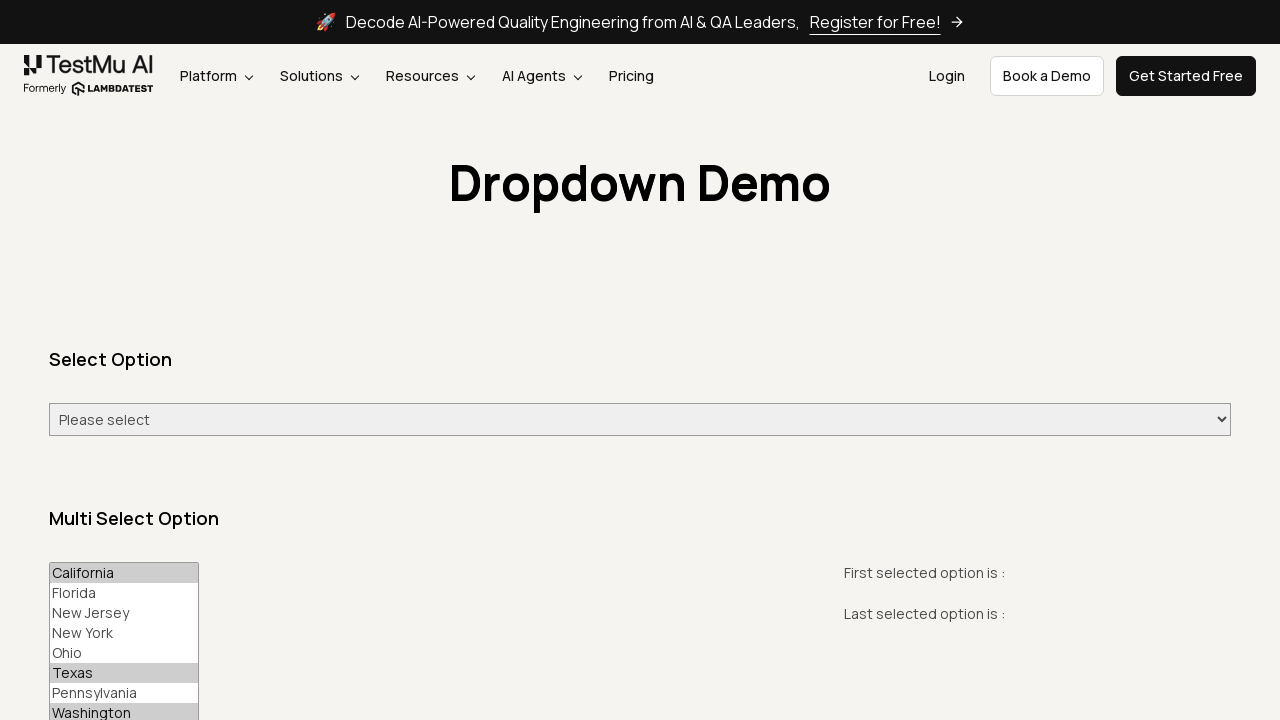